Tests modal functionality by opening a modal dialog and closing it using JavaScript execution

Starting URL: https://formy-project.herokuapp.com/modal

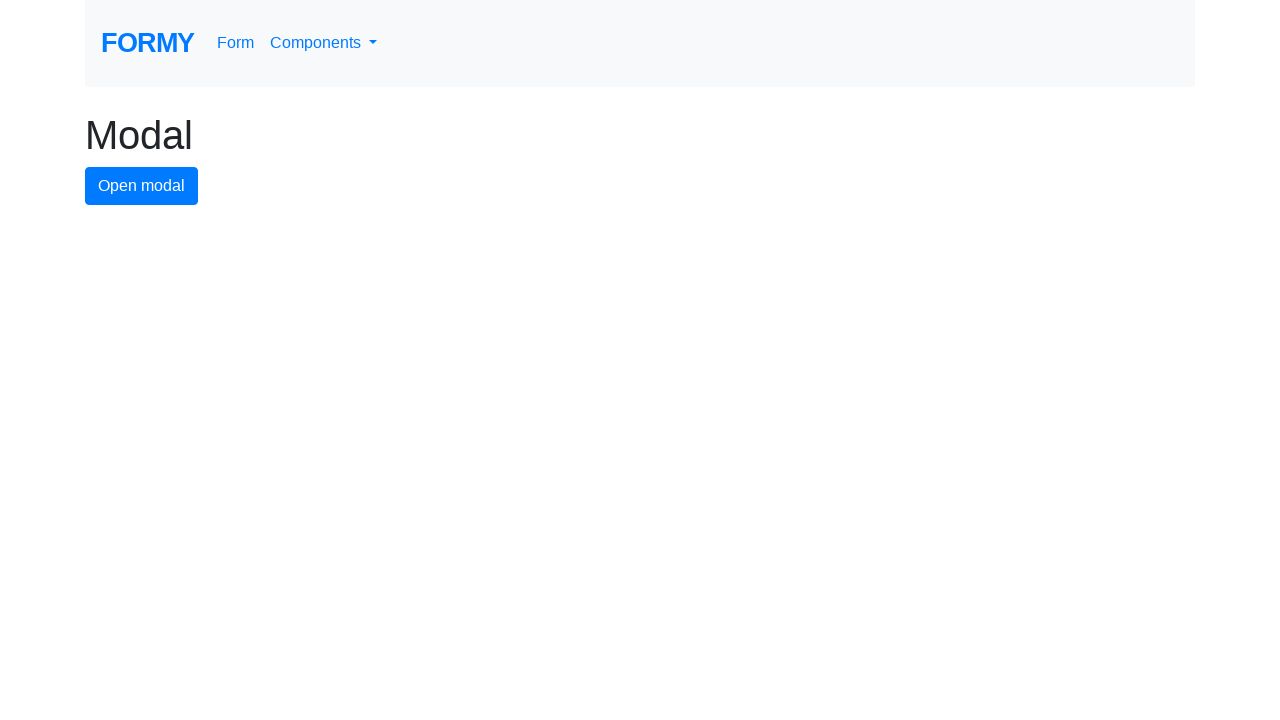

Clicked button to open modal dialog at (142, 186) on #modal-button
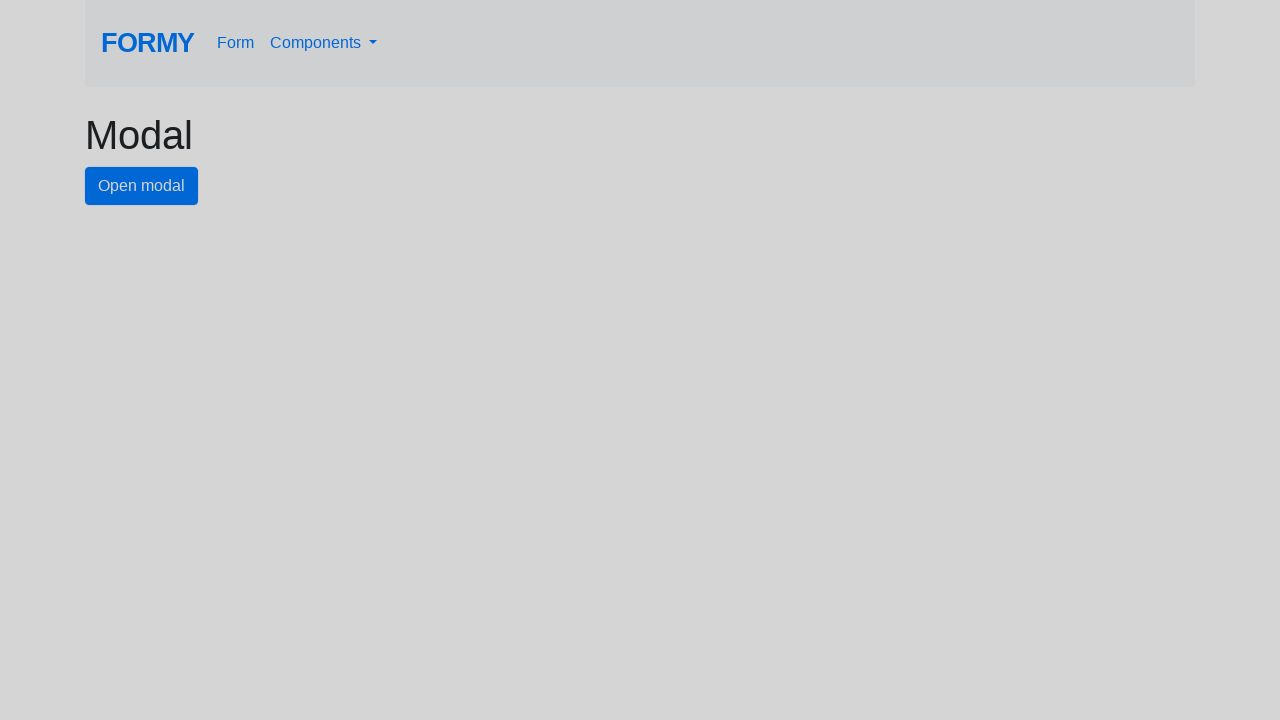

Modal dialog appeared and close button became visible
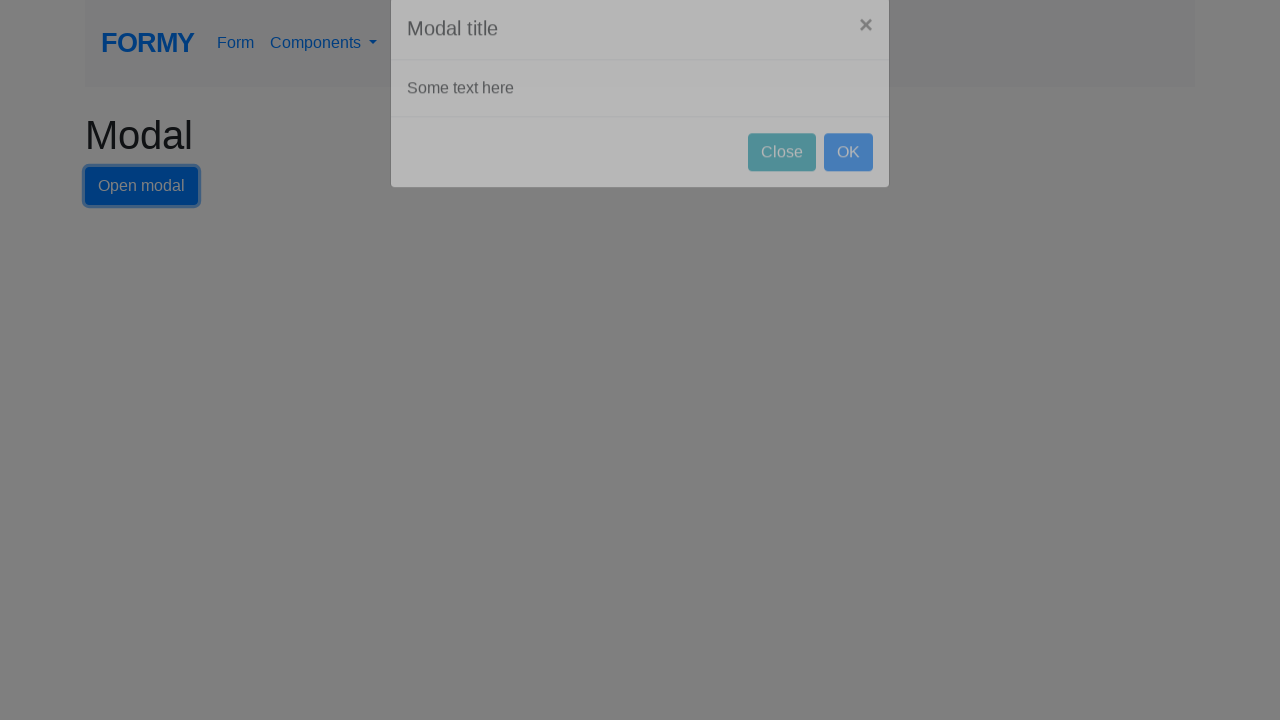

Closed modal dialog by executing JavaScript click on close button
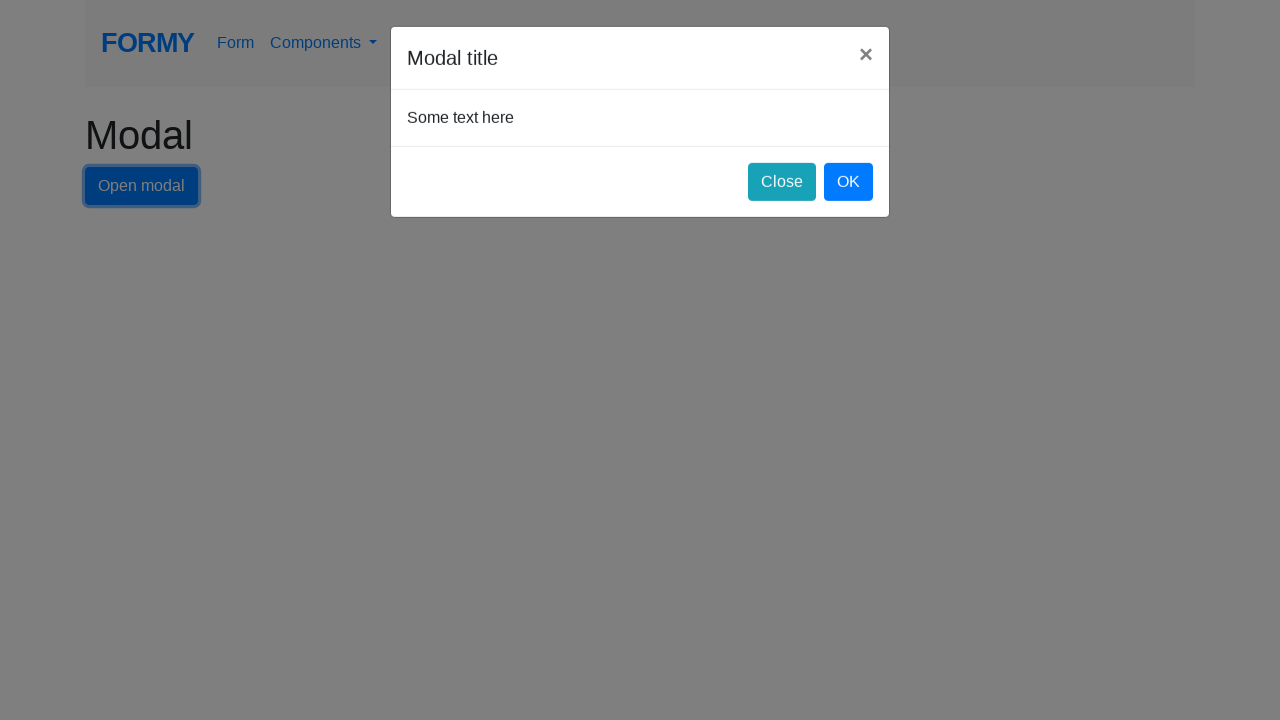

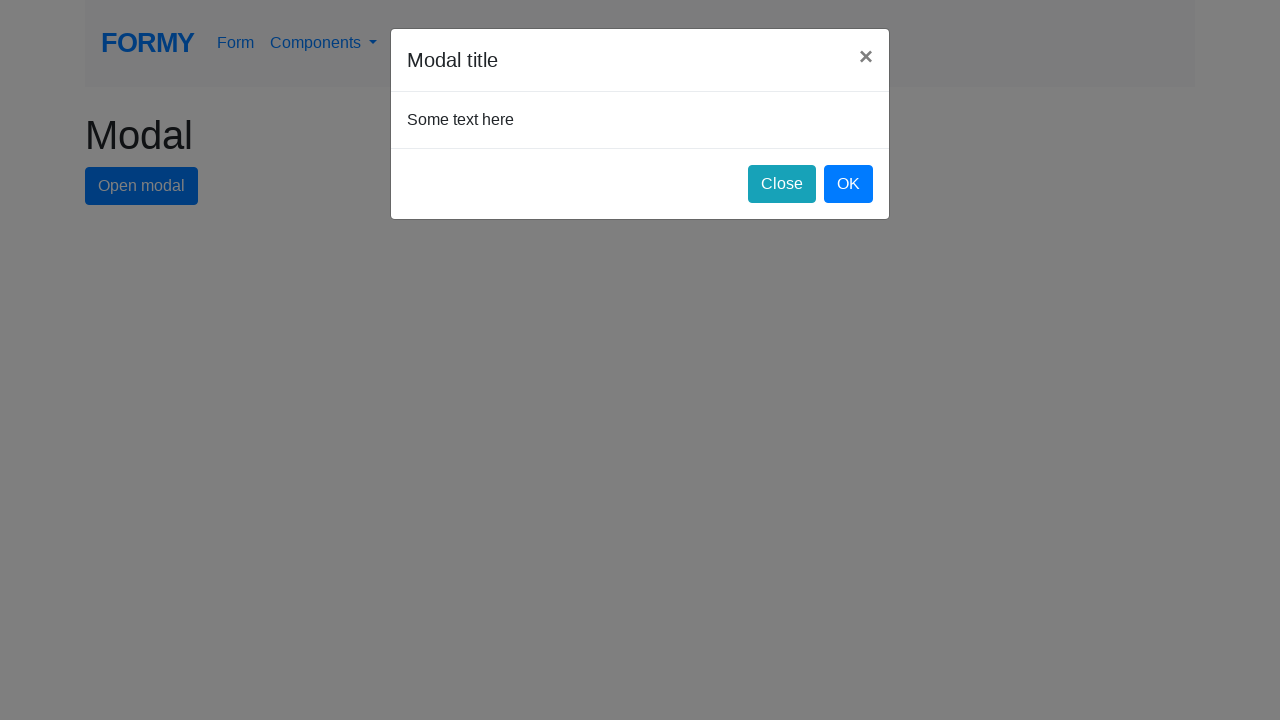